Opens a new tab with Interia website and switches between tabs

Starting URL: https://www.flashscore.pl/

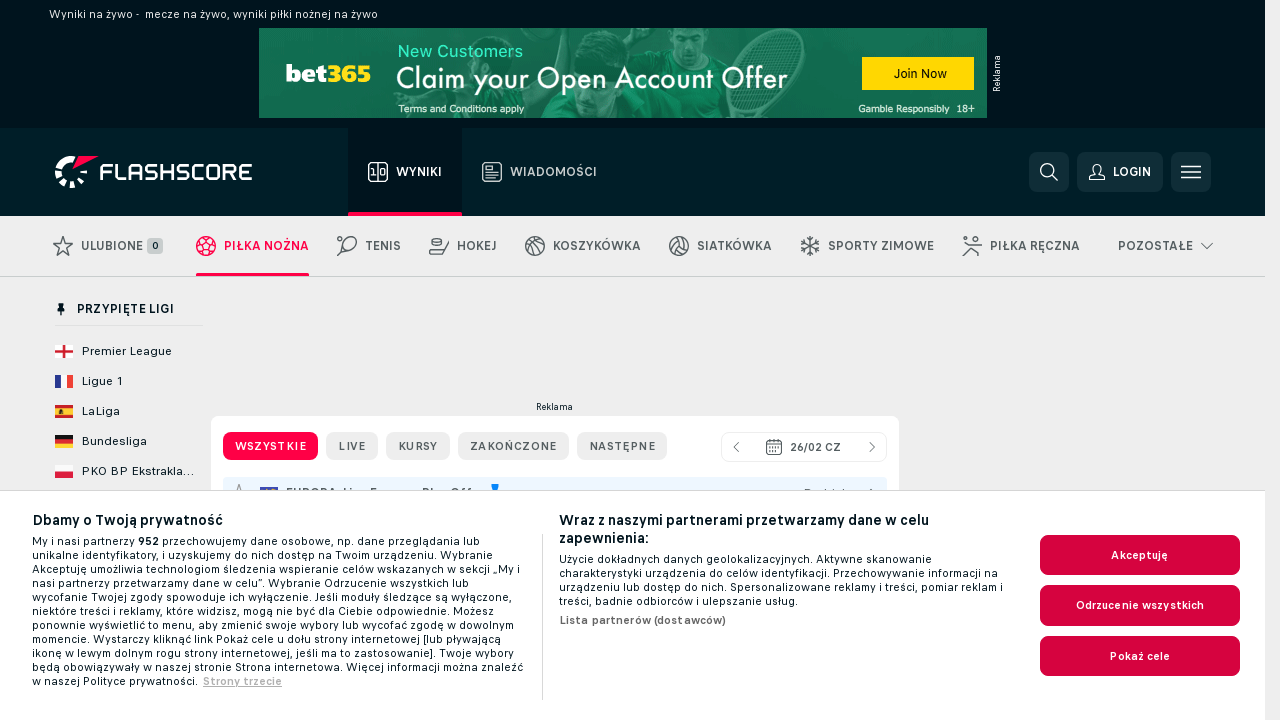

Waited 5 seconds for initial Flashscore page to load
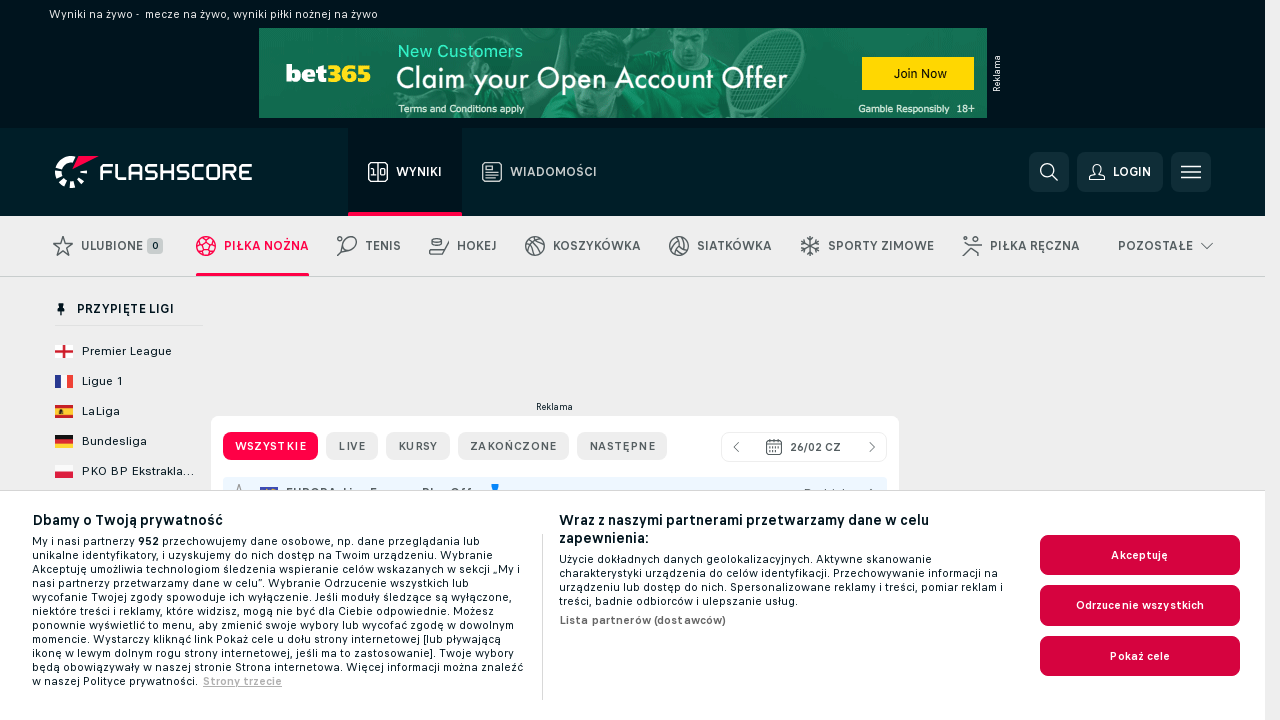

Opened new tab with Interia website
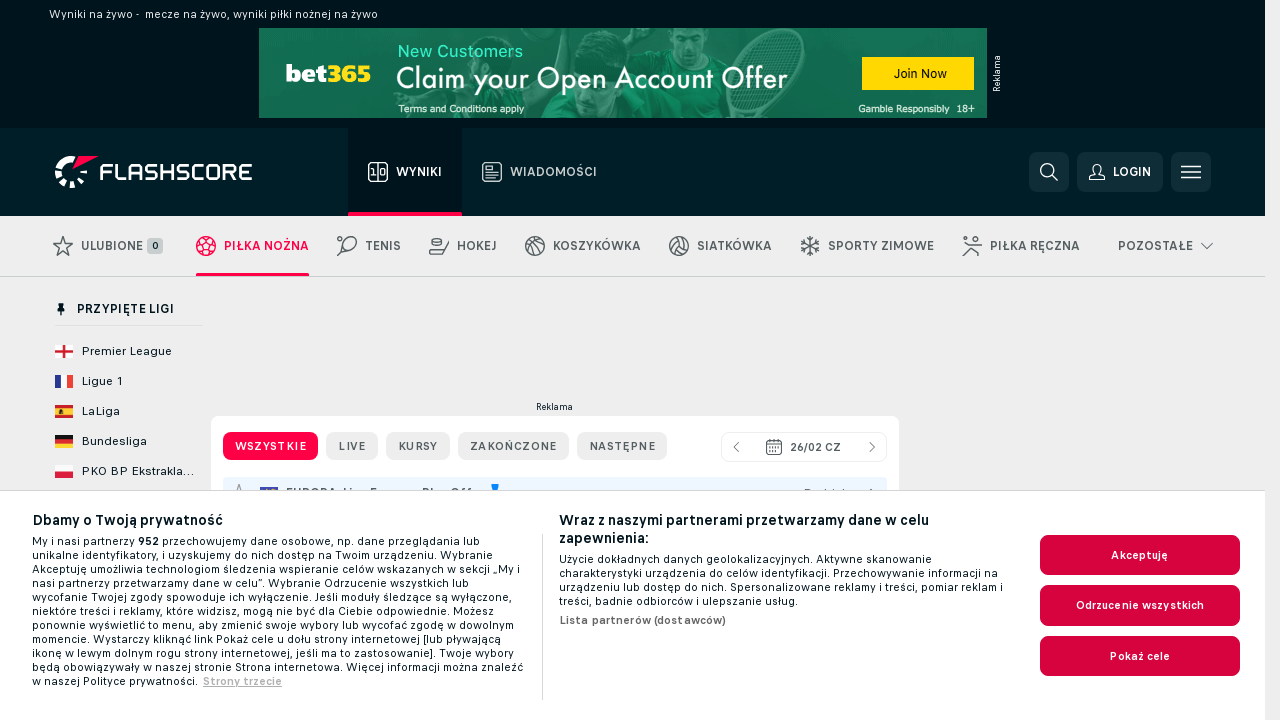

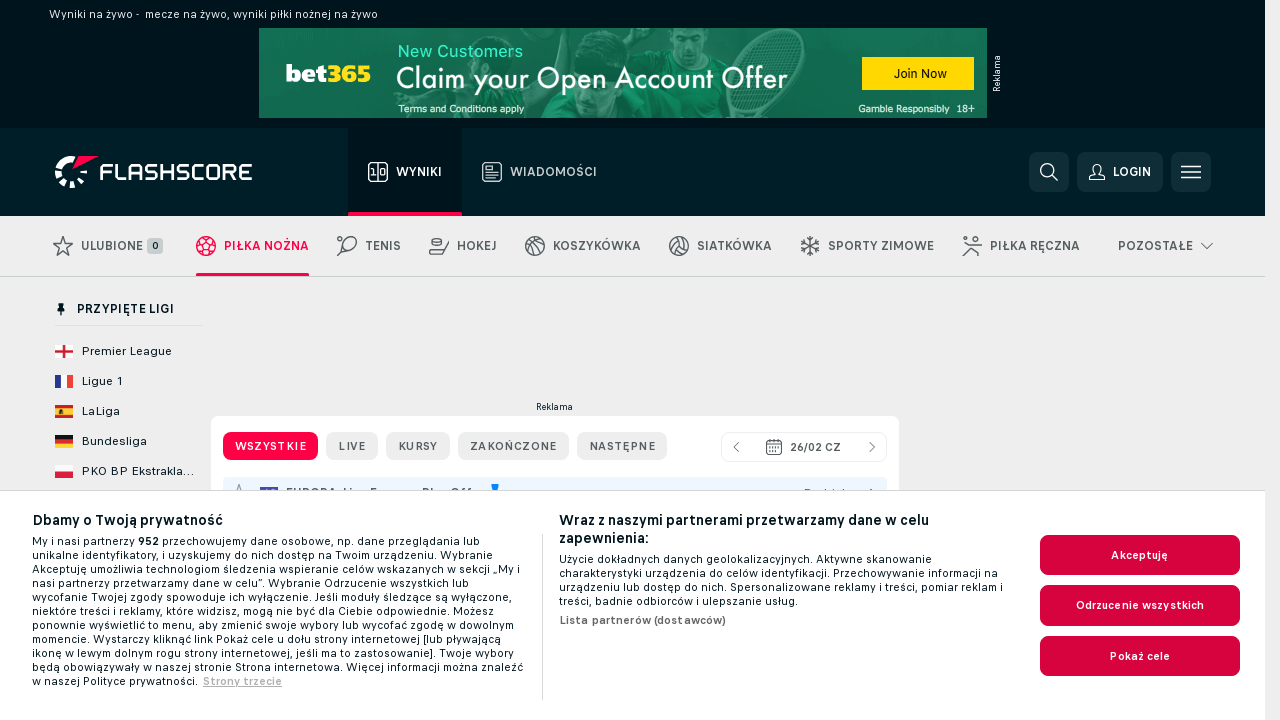